Tests dropdown selection functionality on a flight booking practice page by selecting Bengaluru as the origin and Chennai as the destination from dropdown menus

Starting URL: https://rahulshettyacademy.com/dropdownsPractise/

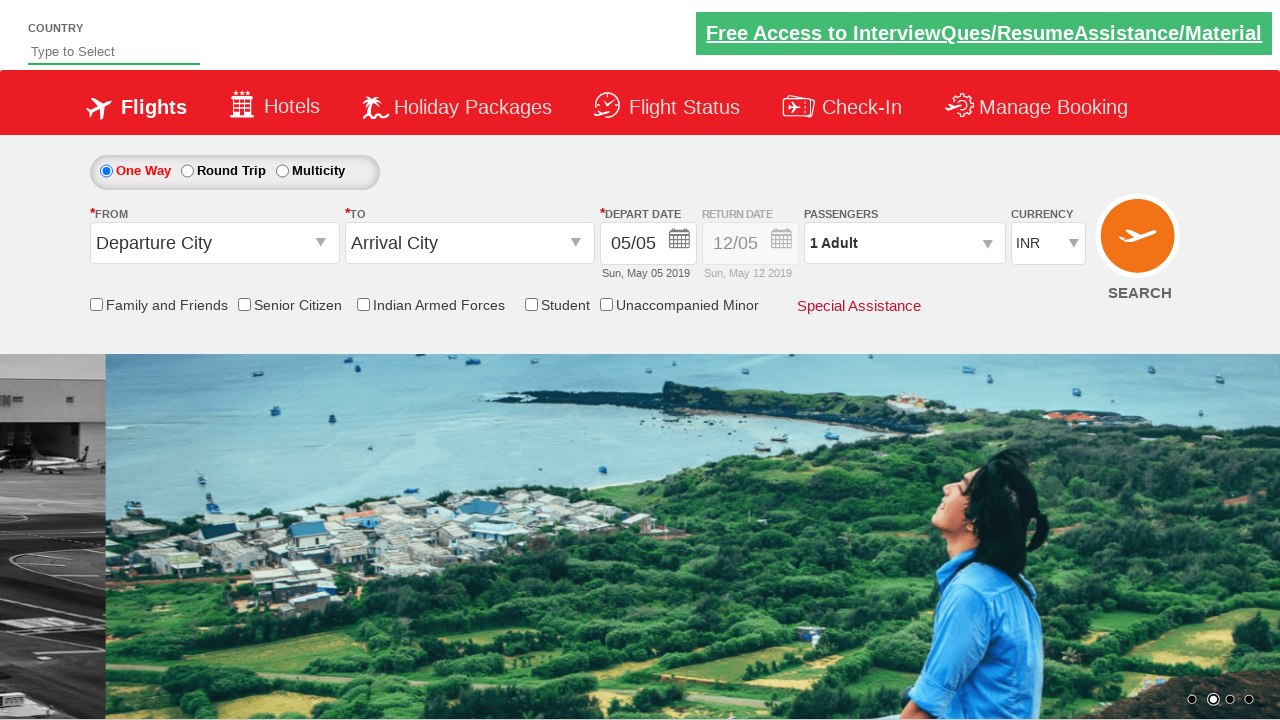

Clicked on the From dropdown to open it at (214, 243) on #ctl00_mainContent_ddl_originStation1_CTXT
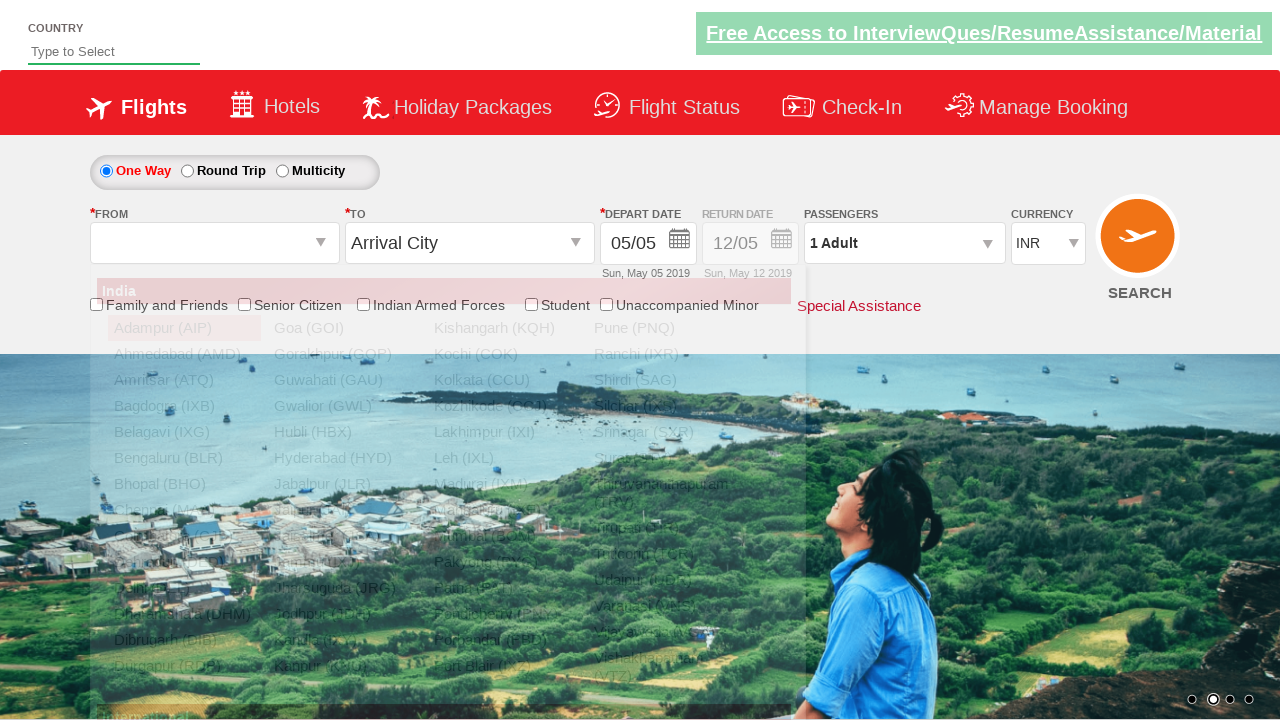

Selected Bengaluru (BLR) as origin at (184, 458) on a[value='BLR']
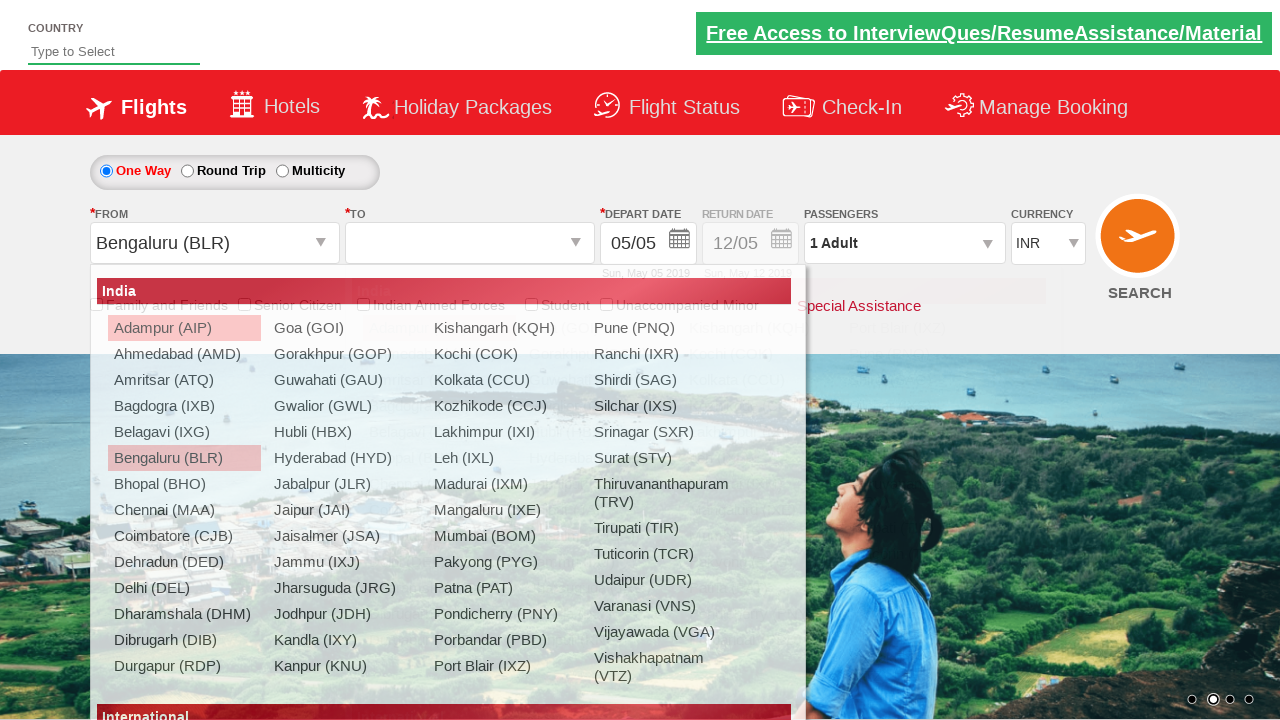

Waited for destination dropdown to be ready
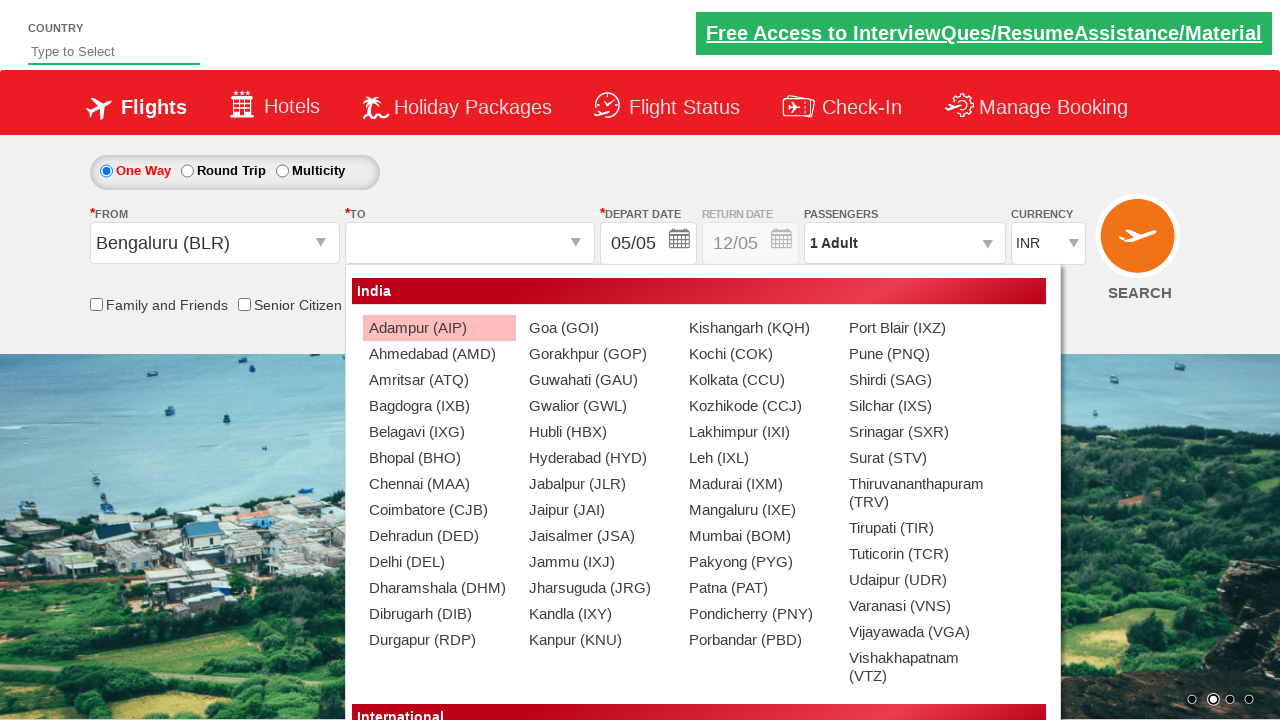

Selected Chennai (MAA) as destination at (439, 484) on (//a[@value='MAA'])[2]
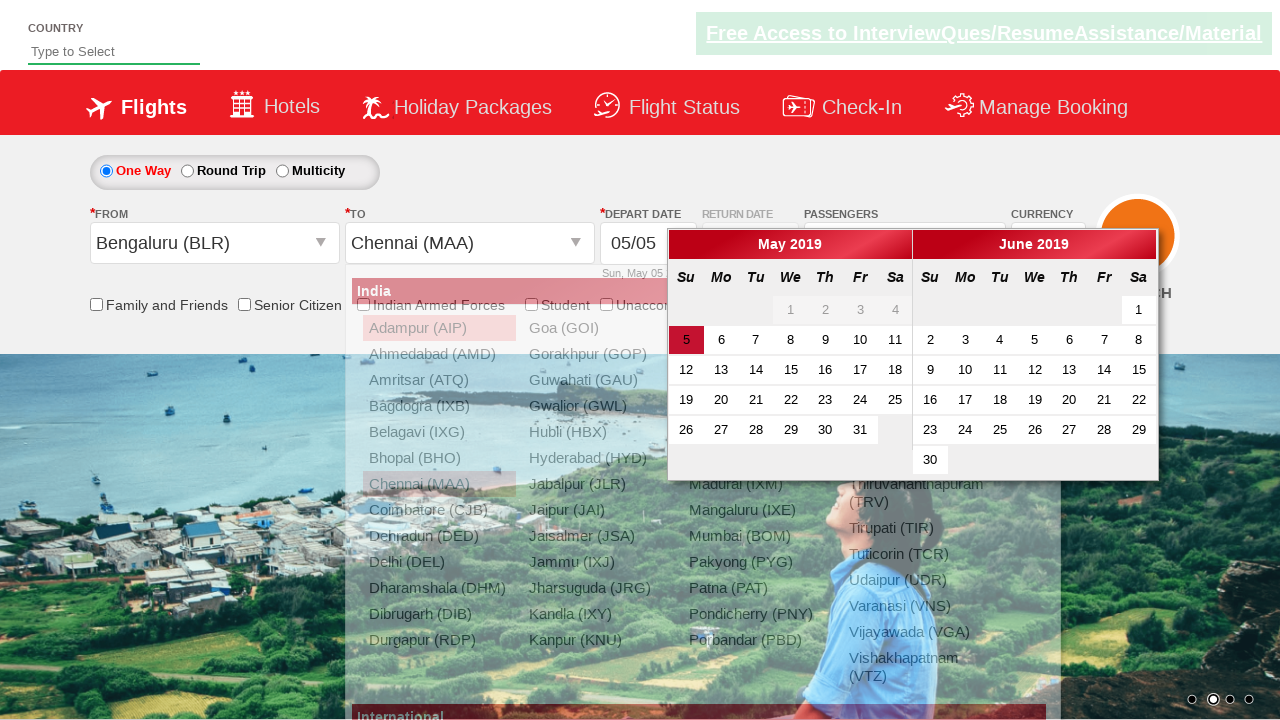

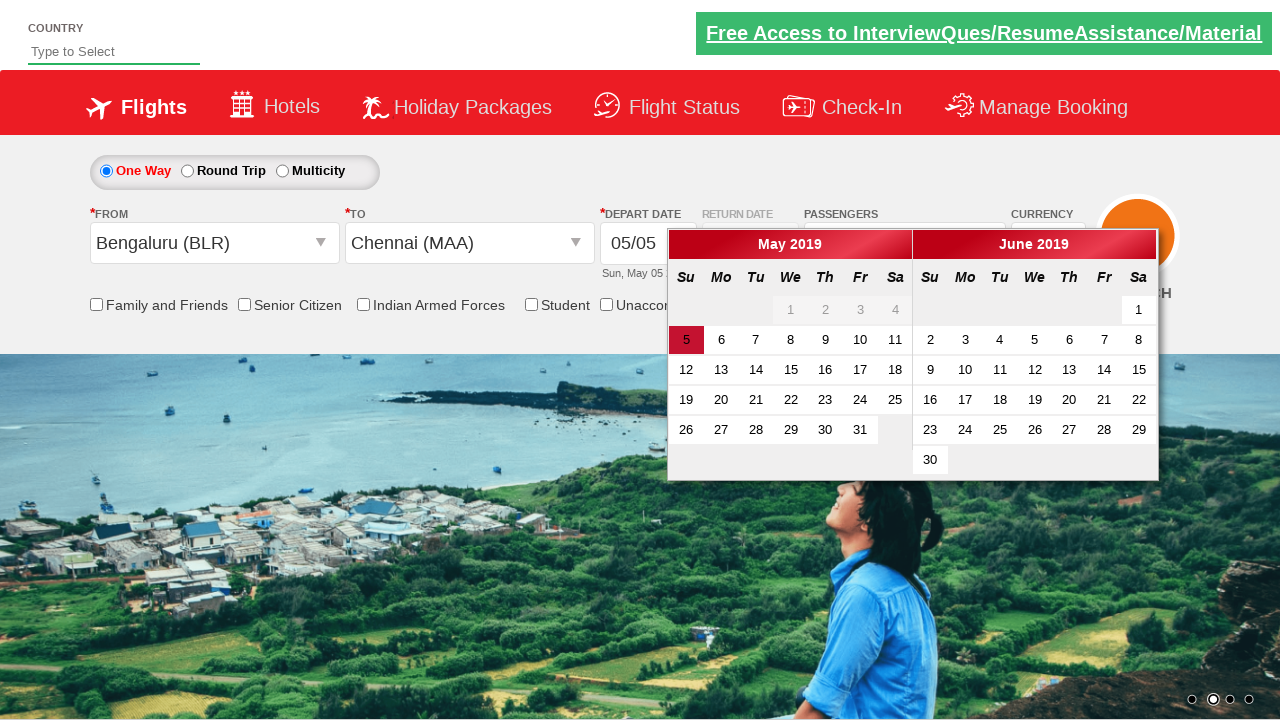